Simple test that navigates to the TCS corporate website and verifies successful page load

Starting URL: https://www.tcs.com/

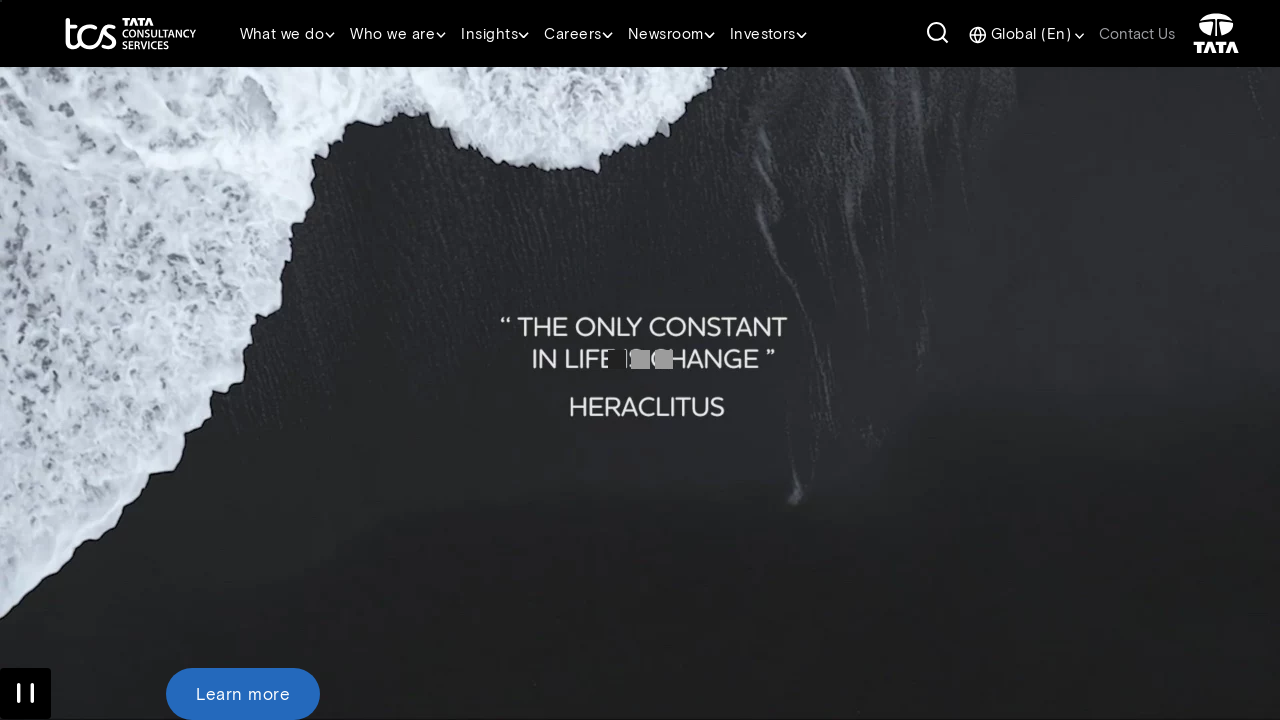

Waited for page DOM to load on TCS corporate website
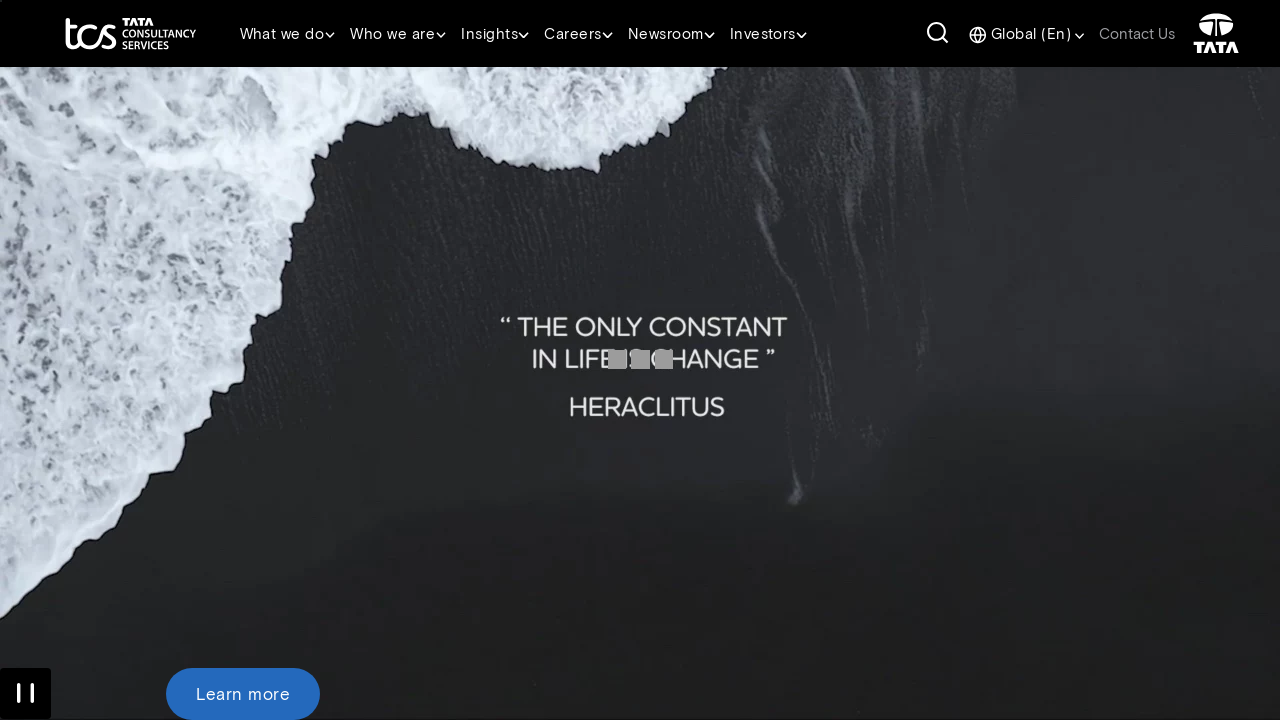

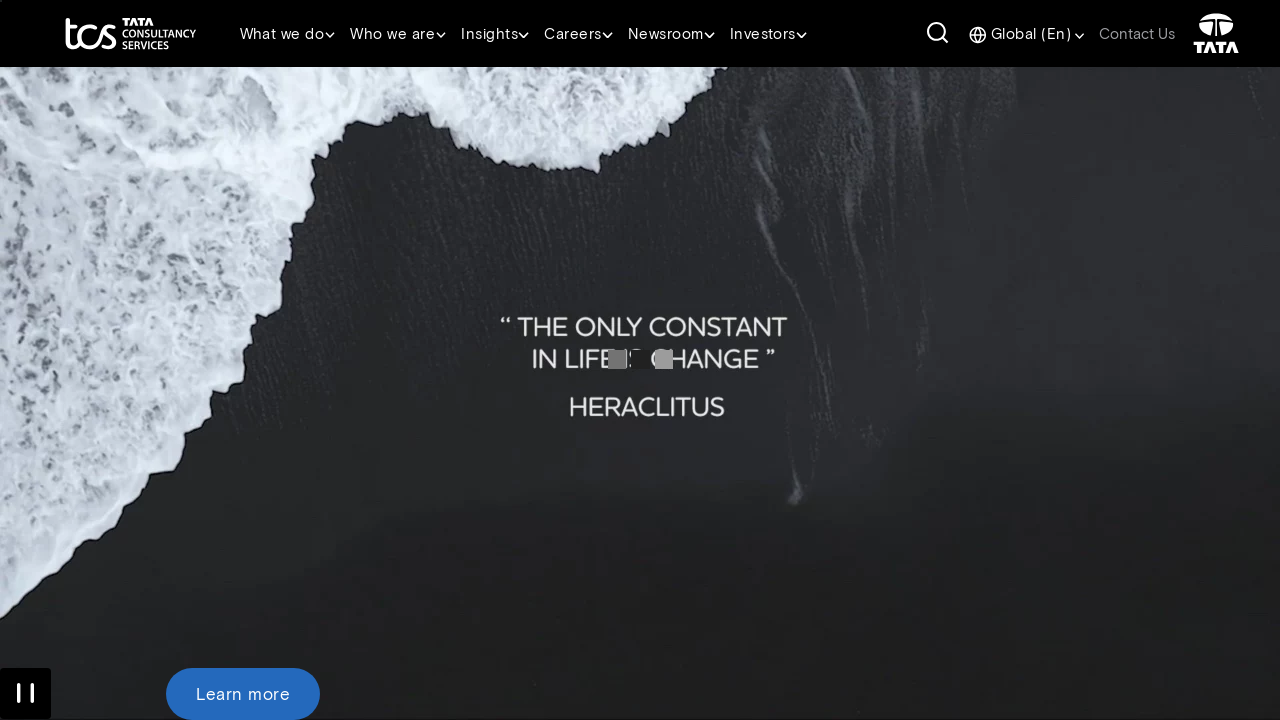